Navigates to MakeMyTrip flights page and verifies the page loads by checking that the page has a title and URL

Starting URL: https://www.makemytrip.com/flights/

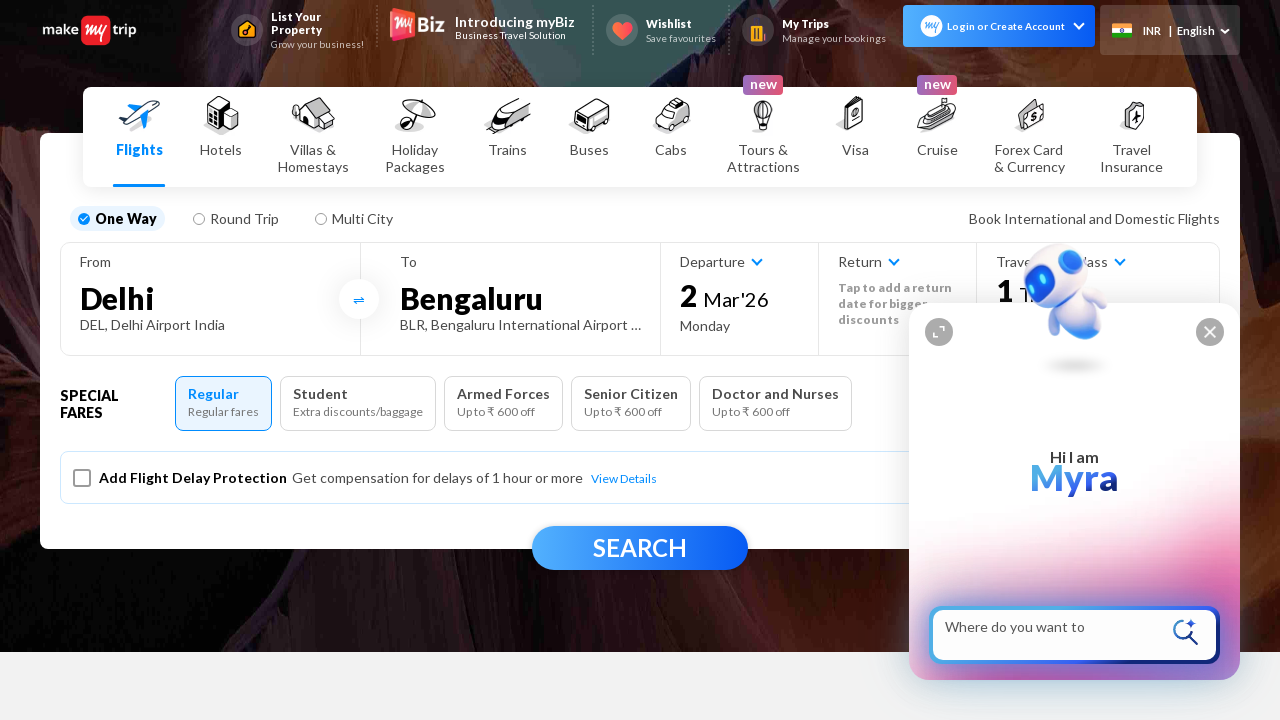

Waited for page to reach domcontentloaded state
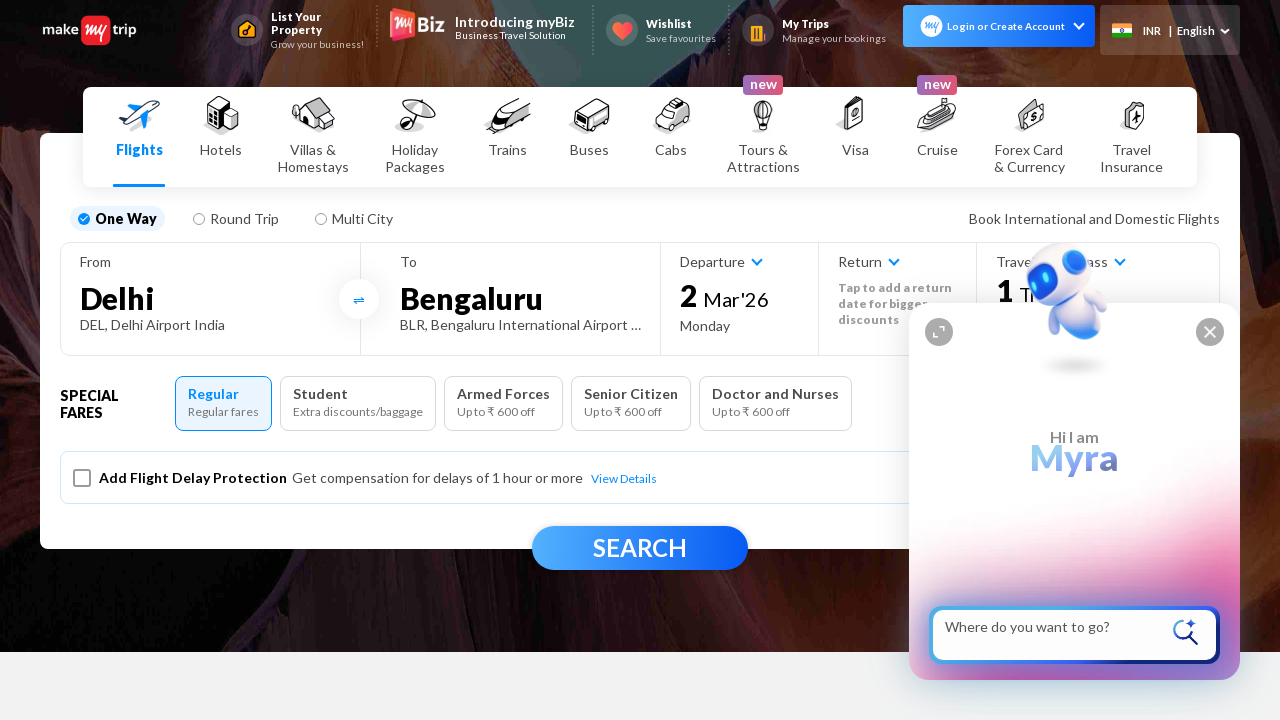

Retrieved page title: MakeMyTrip - #1 Travel Website 50% OFF on Hotels, Flights & Holiday
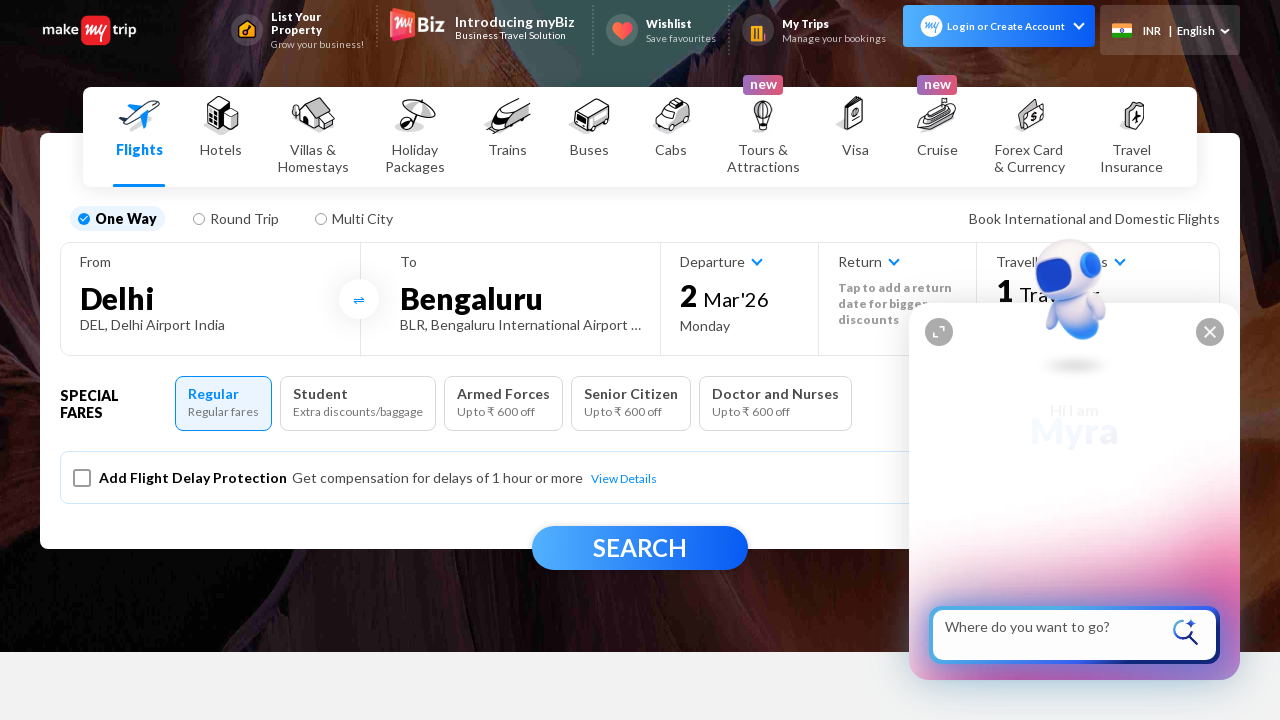

Retrieved current URL: https://www.makemytrip.com/flights/
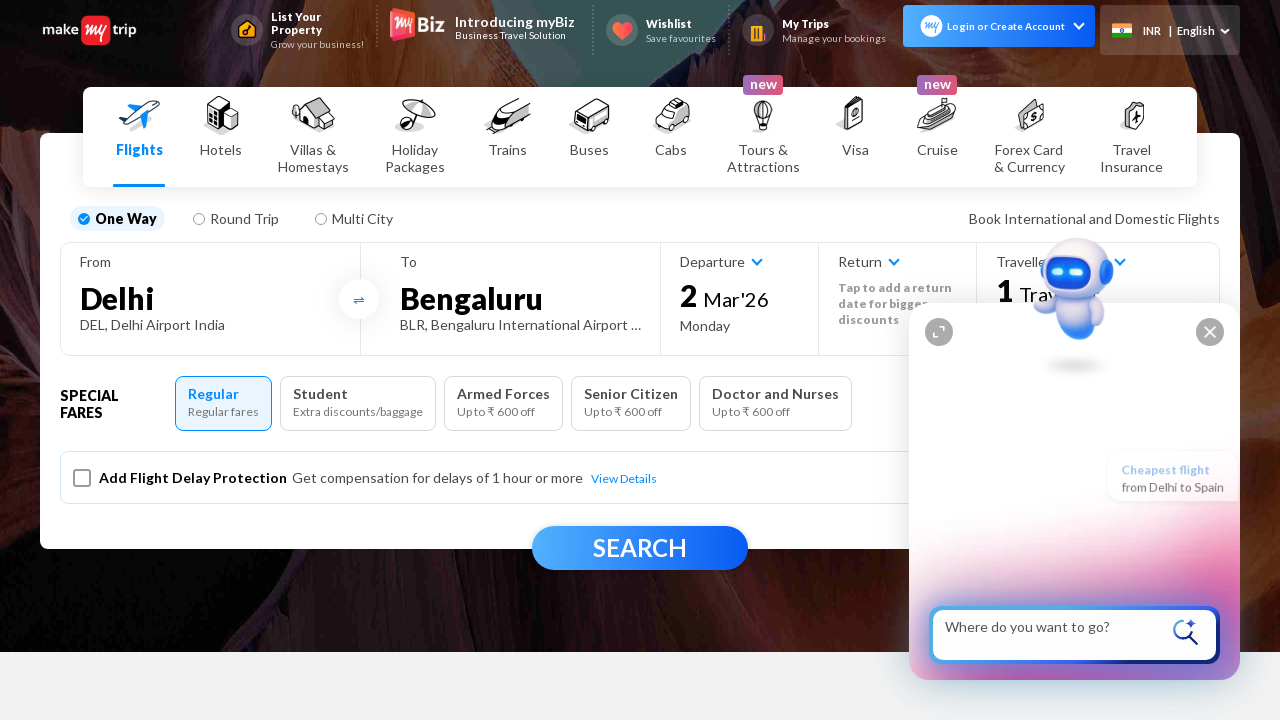

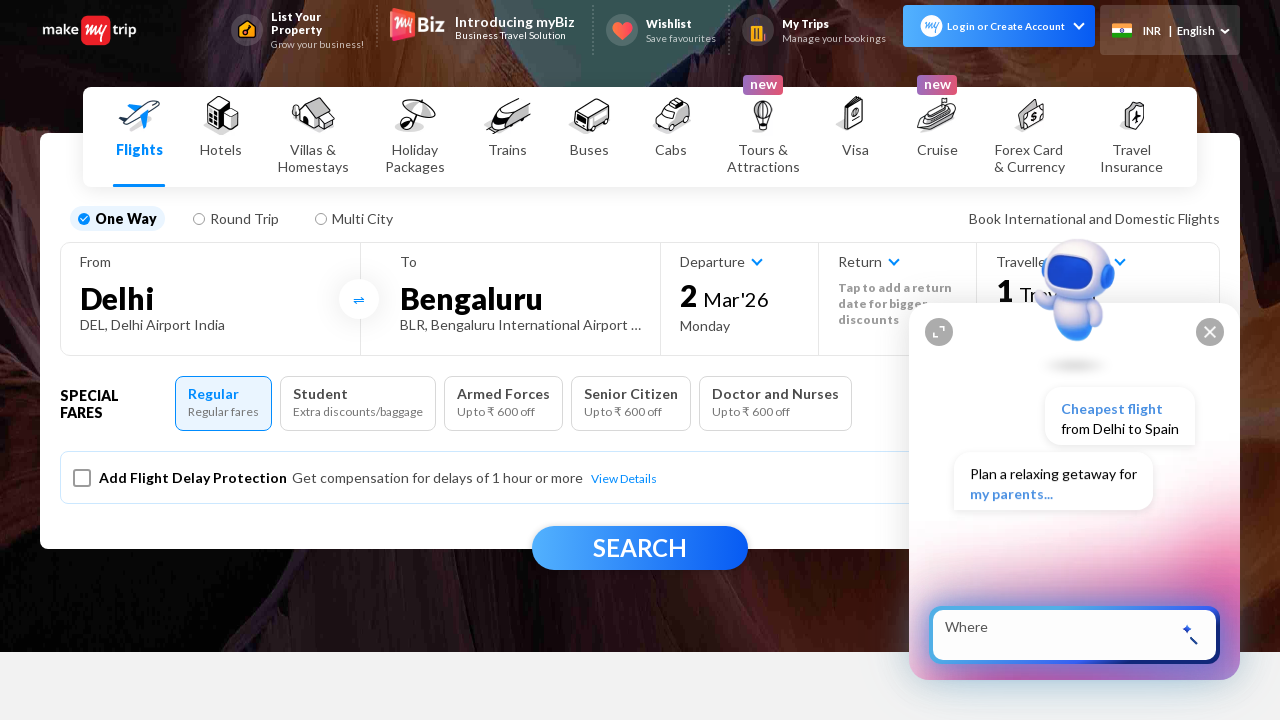